Tests login form error handling by entering incorrect username credentials and verifying that an appropriate error message is displayed when login fails.

Starting URL: http://the-internet.herokuapp.com/login

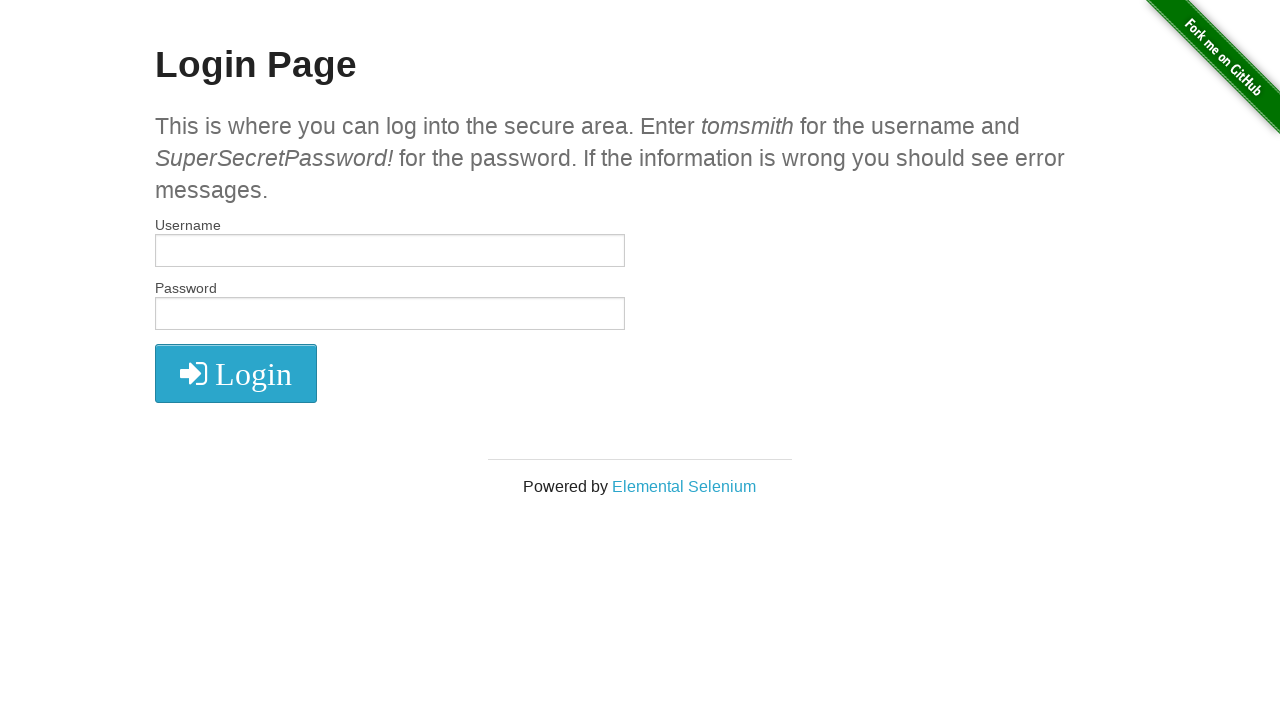

Set viewport size to 1920x1080
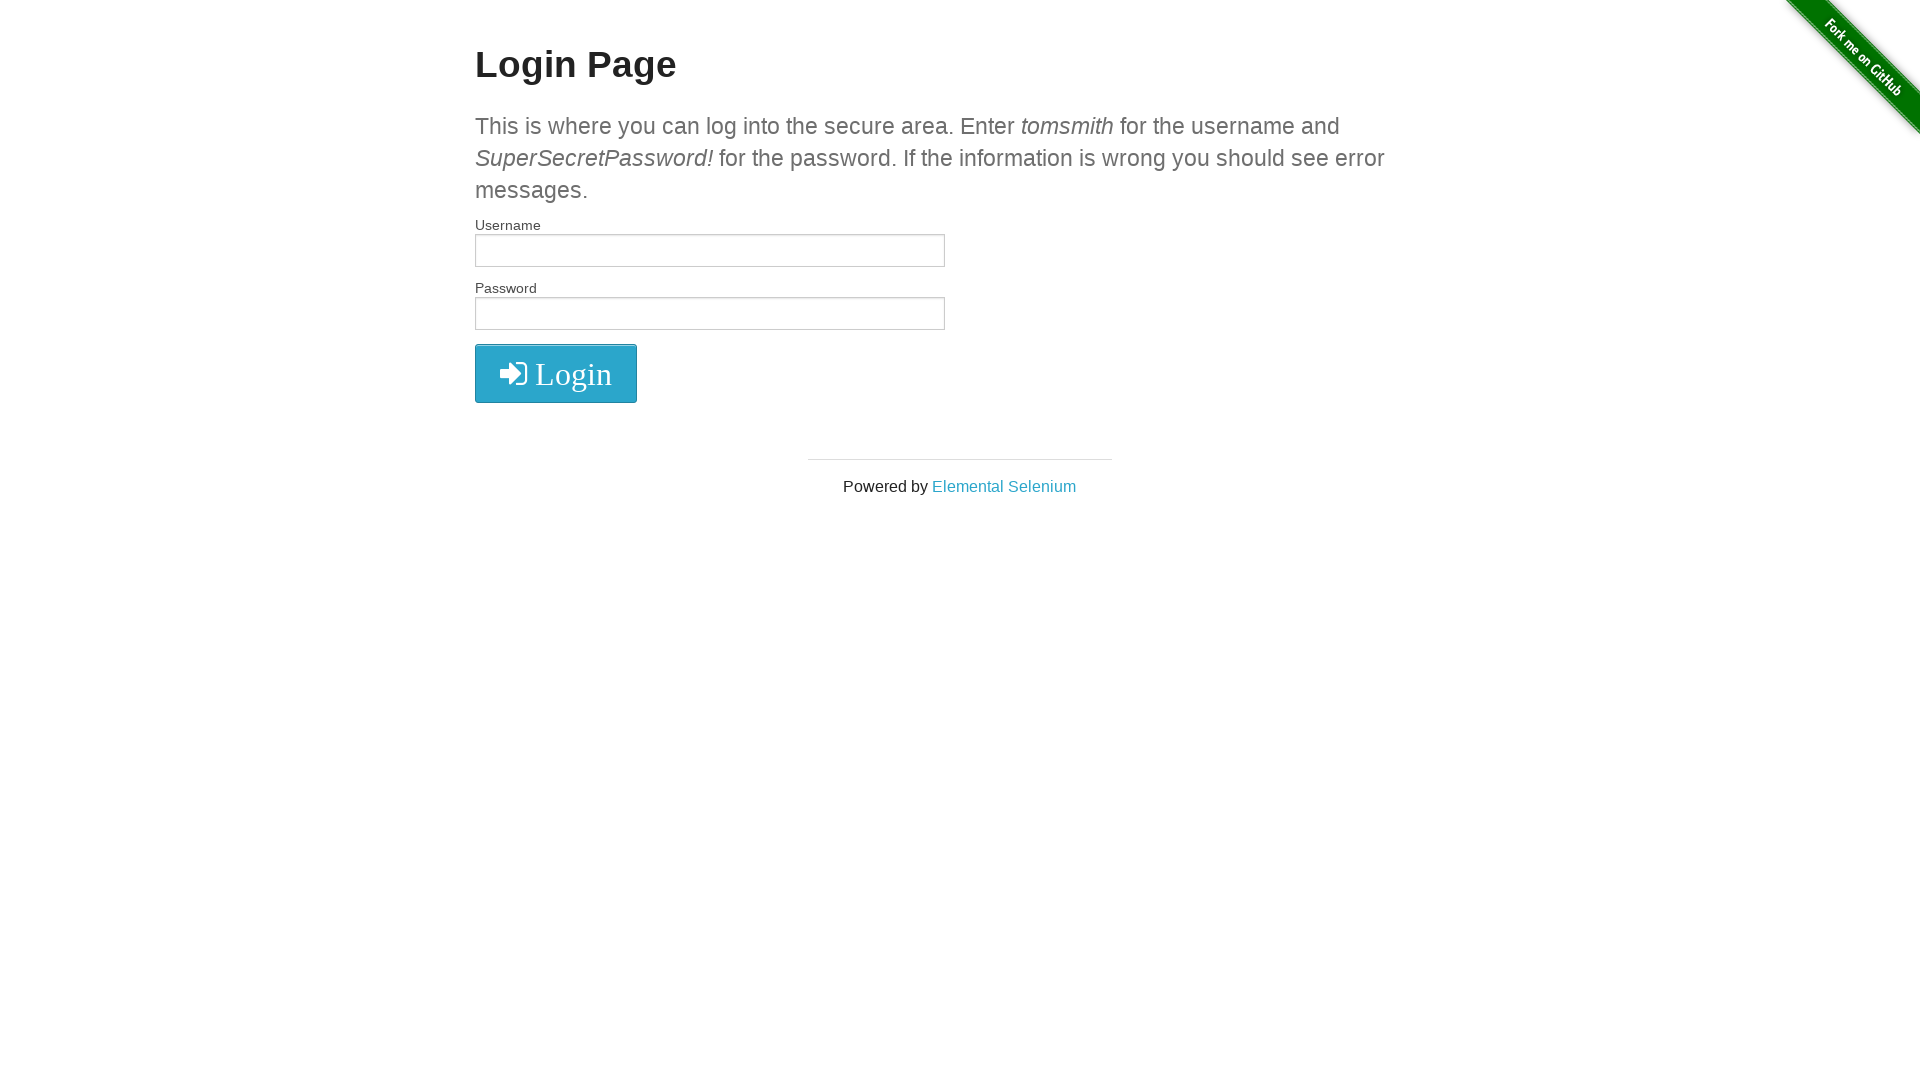

Filled username field with 'incorrectUsername' on #username
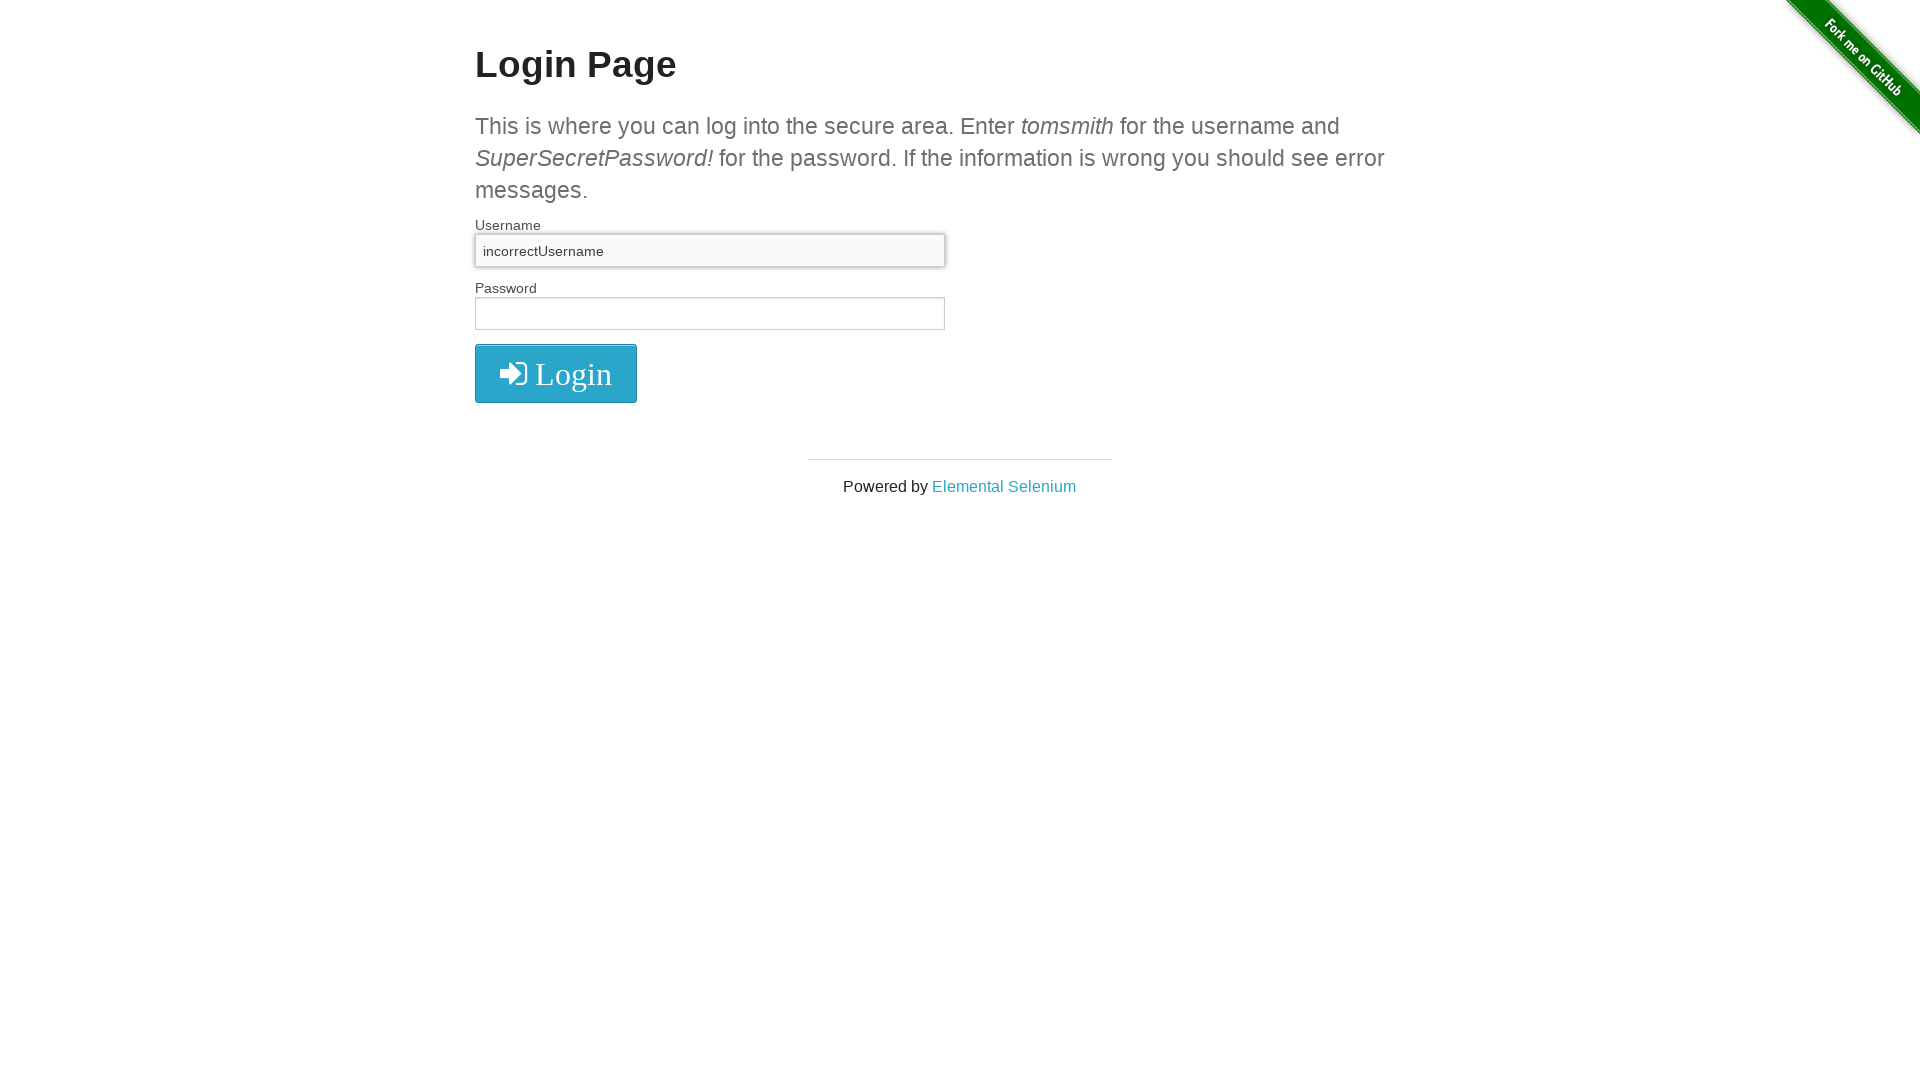

Filled password field with 'SuperSecretPassword!' on input[name='password']
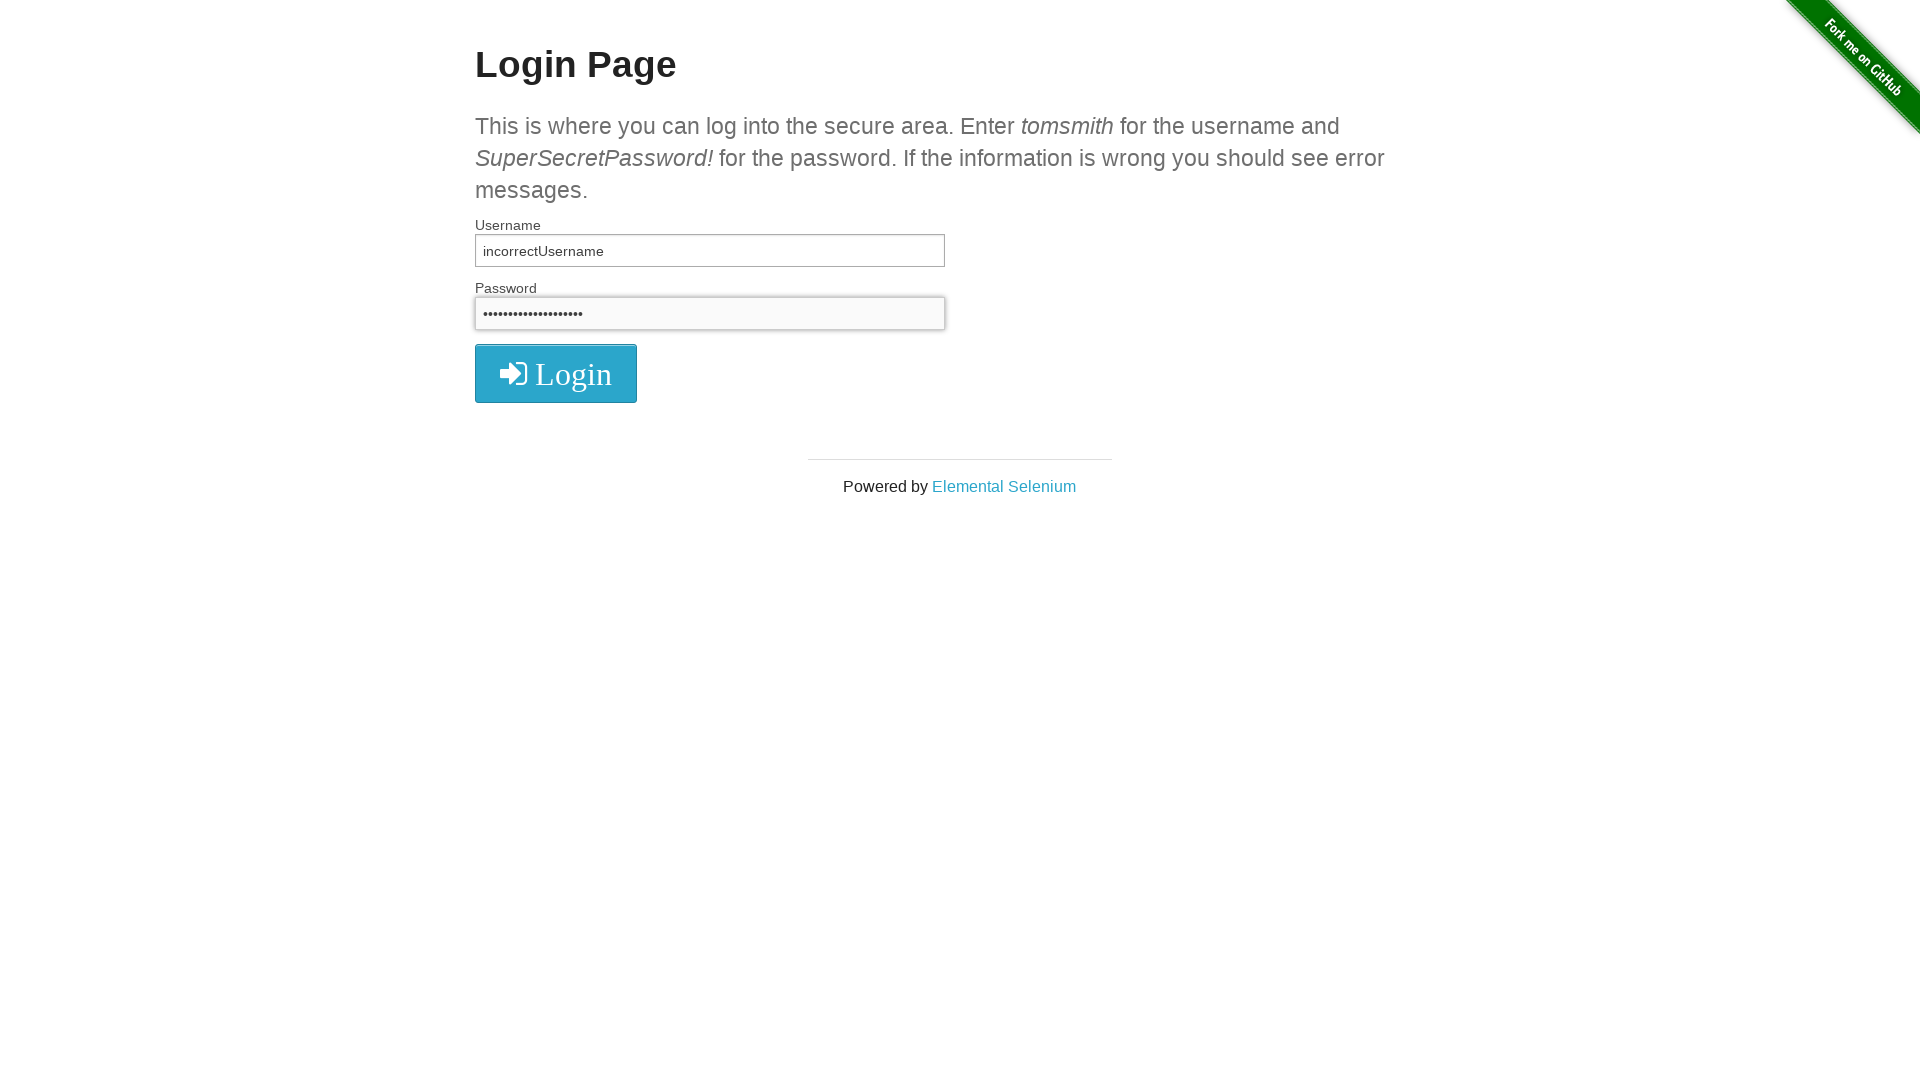

Clicked login button at (556, 373) on button
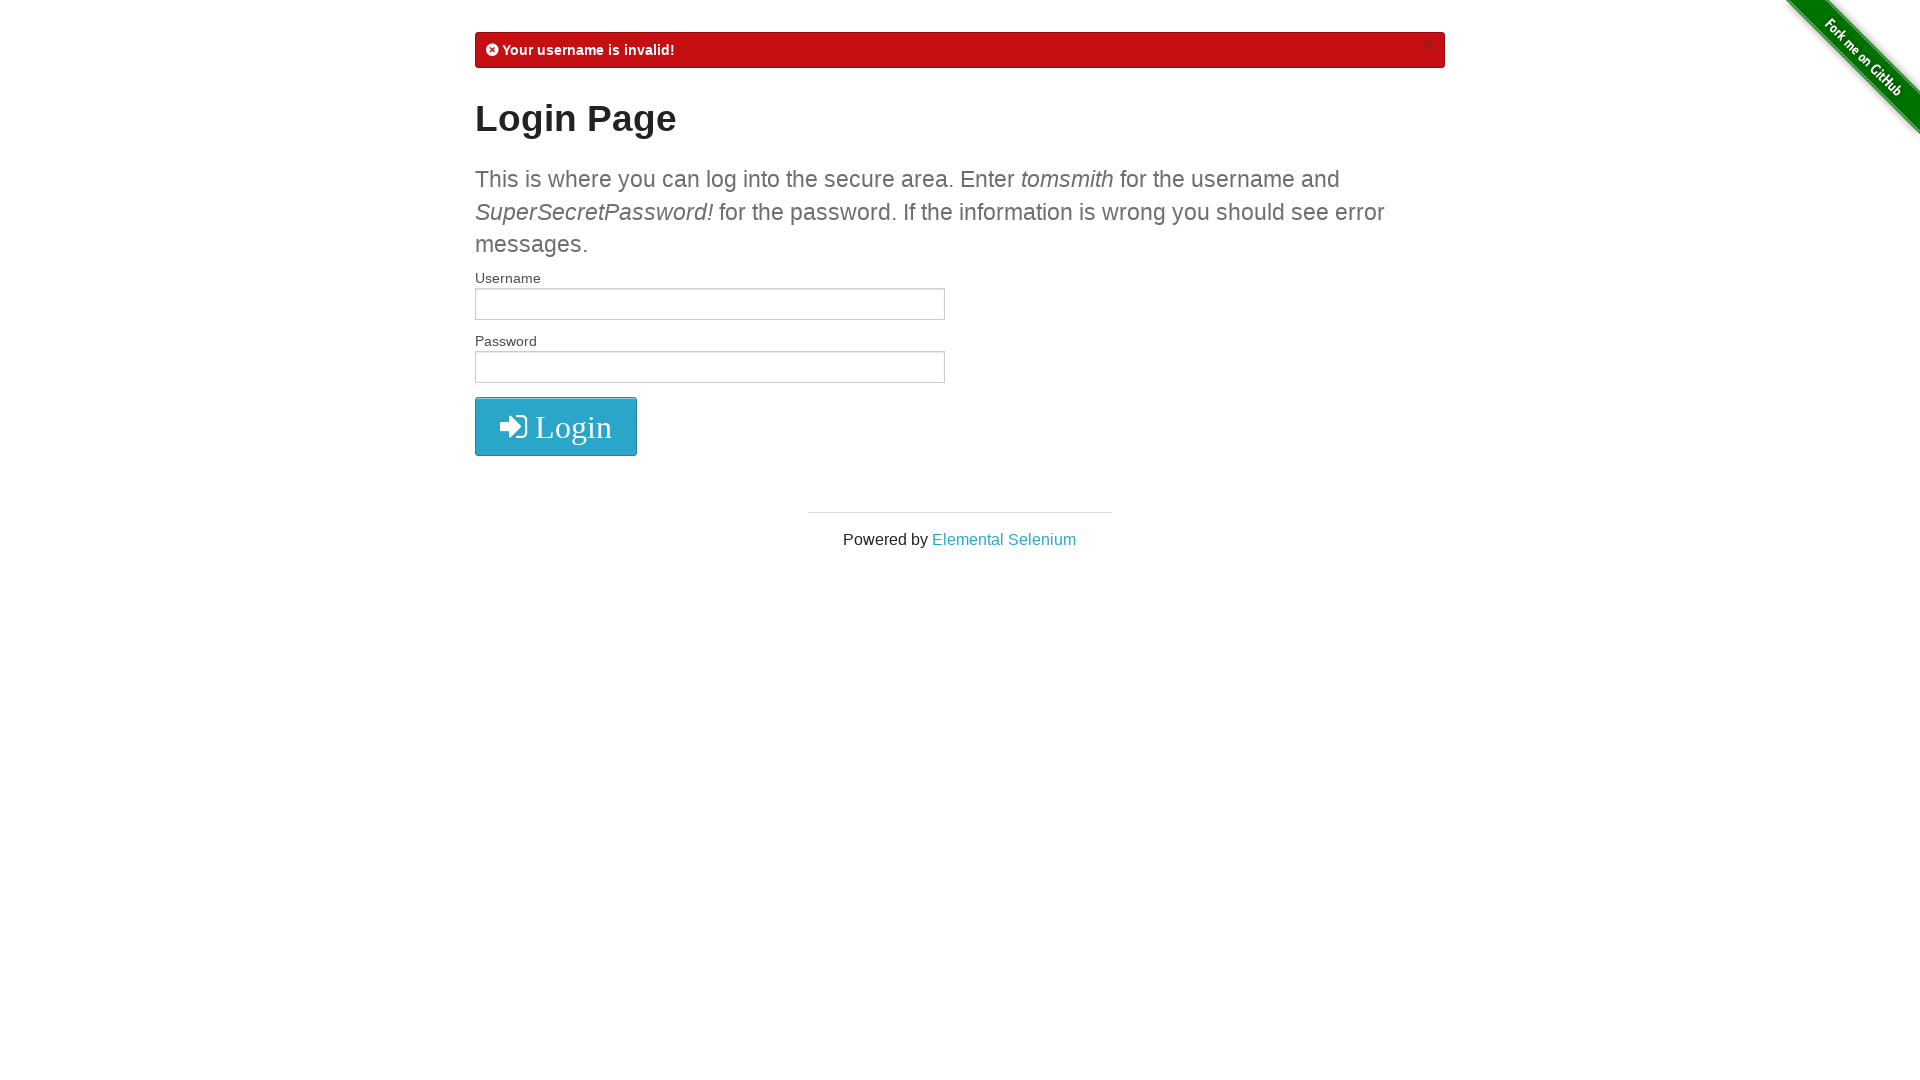

Error message element appeared
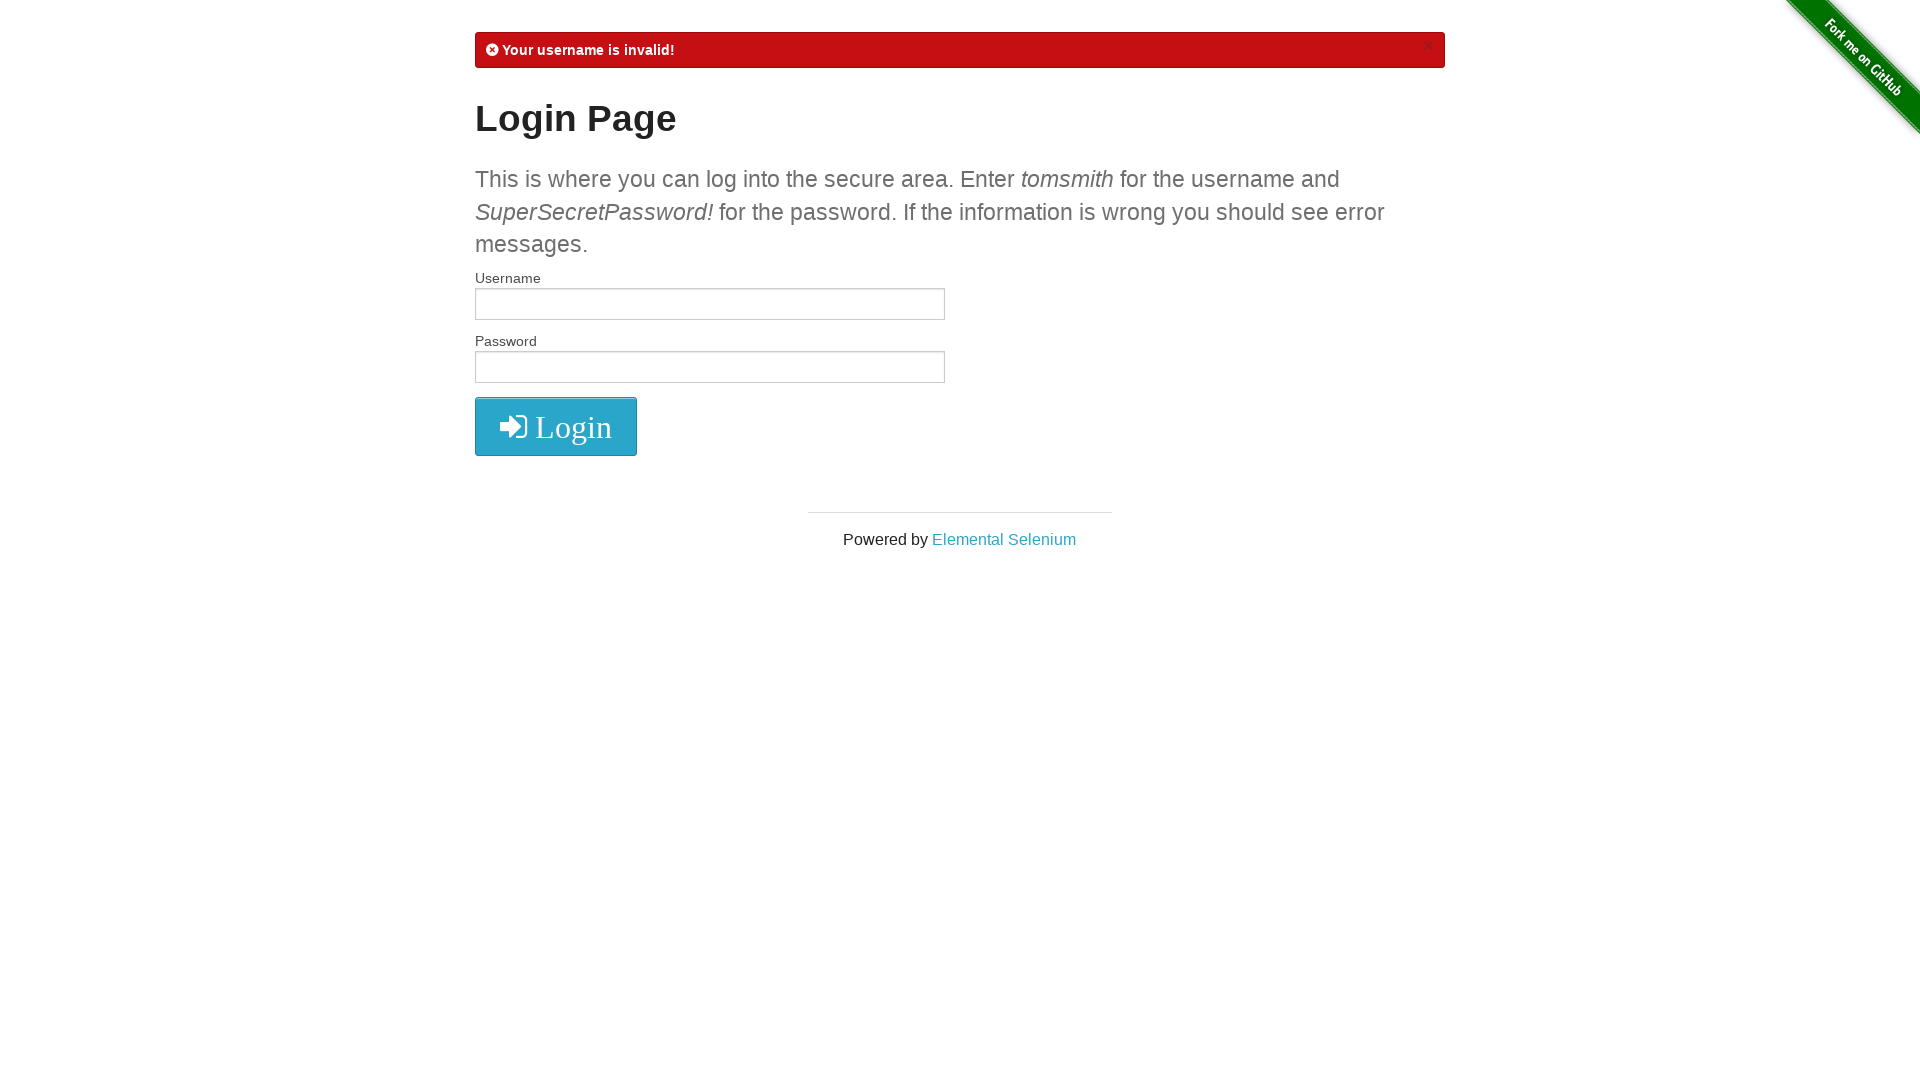

Verified error message contains 'Your username is invalid!'
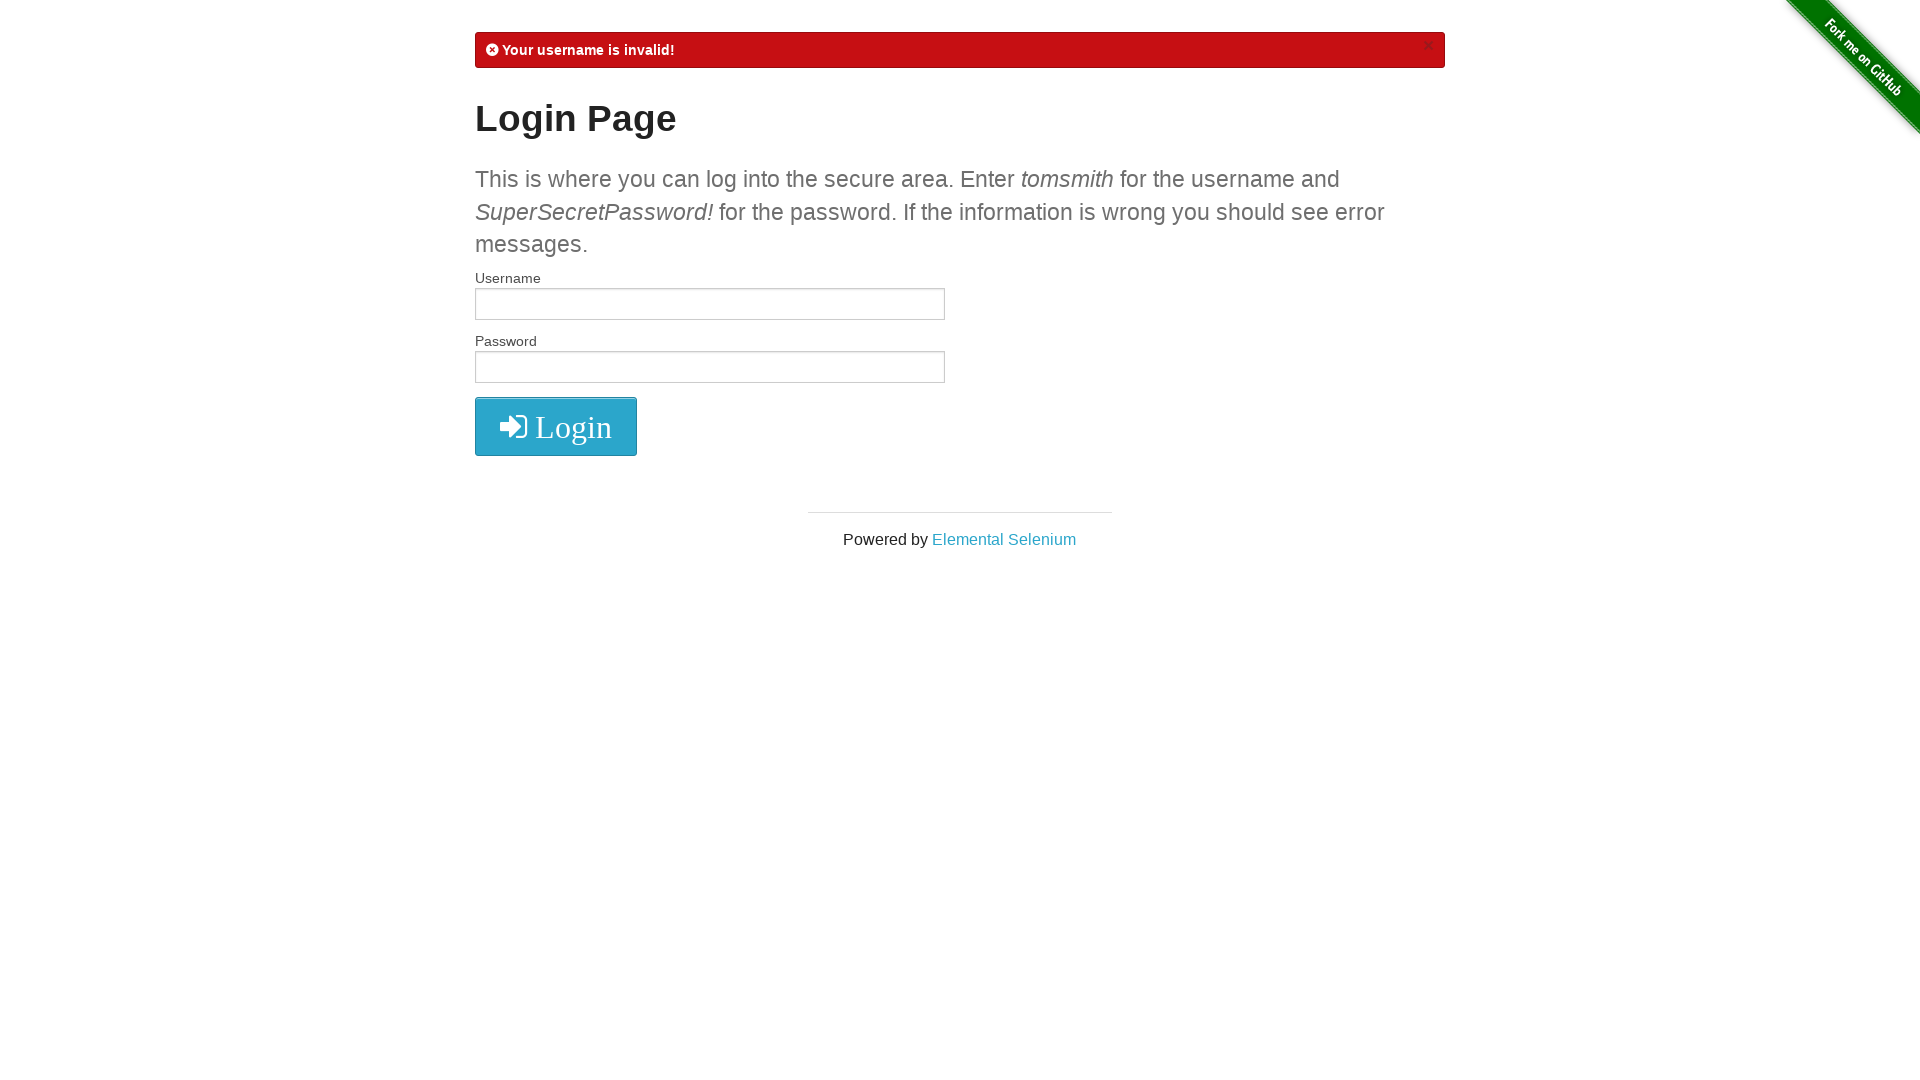

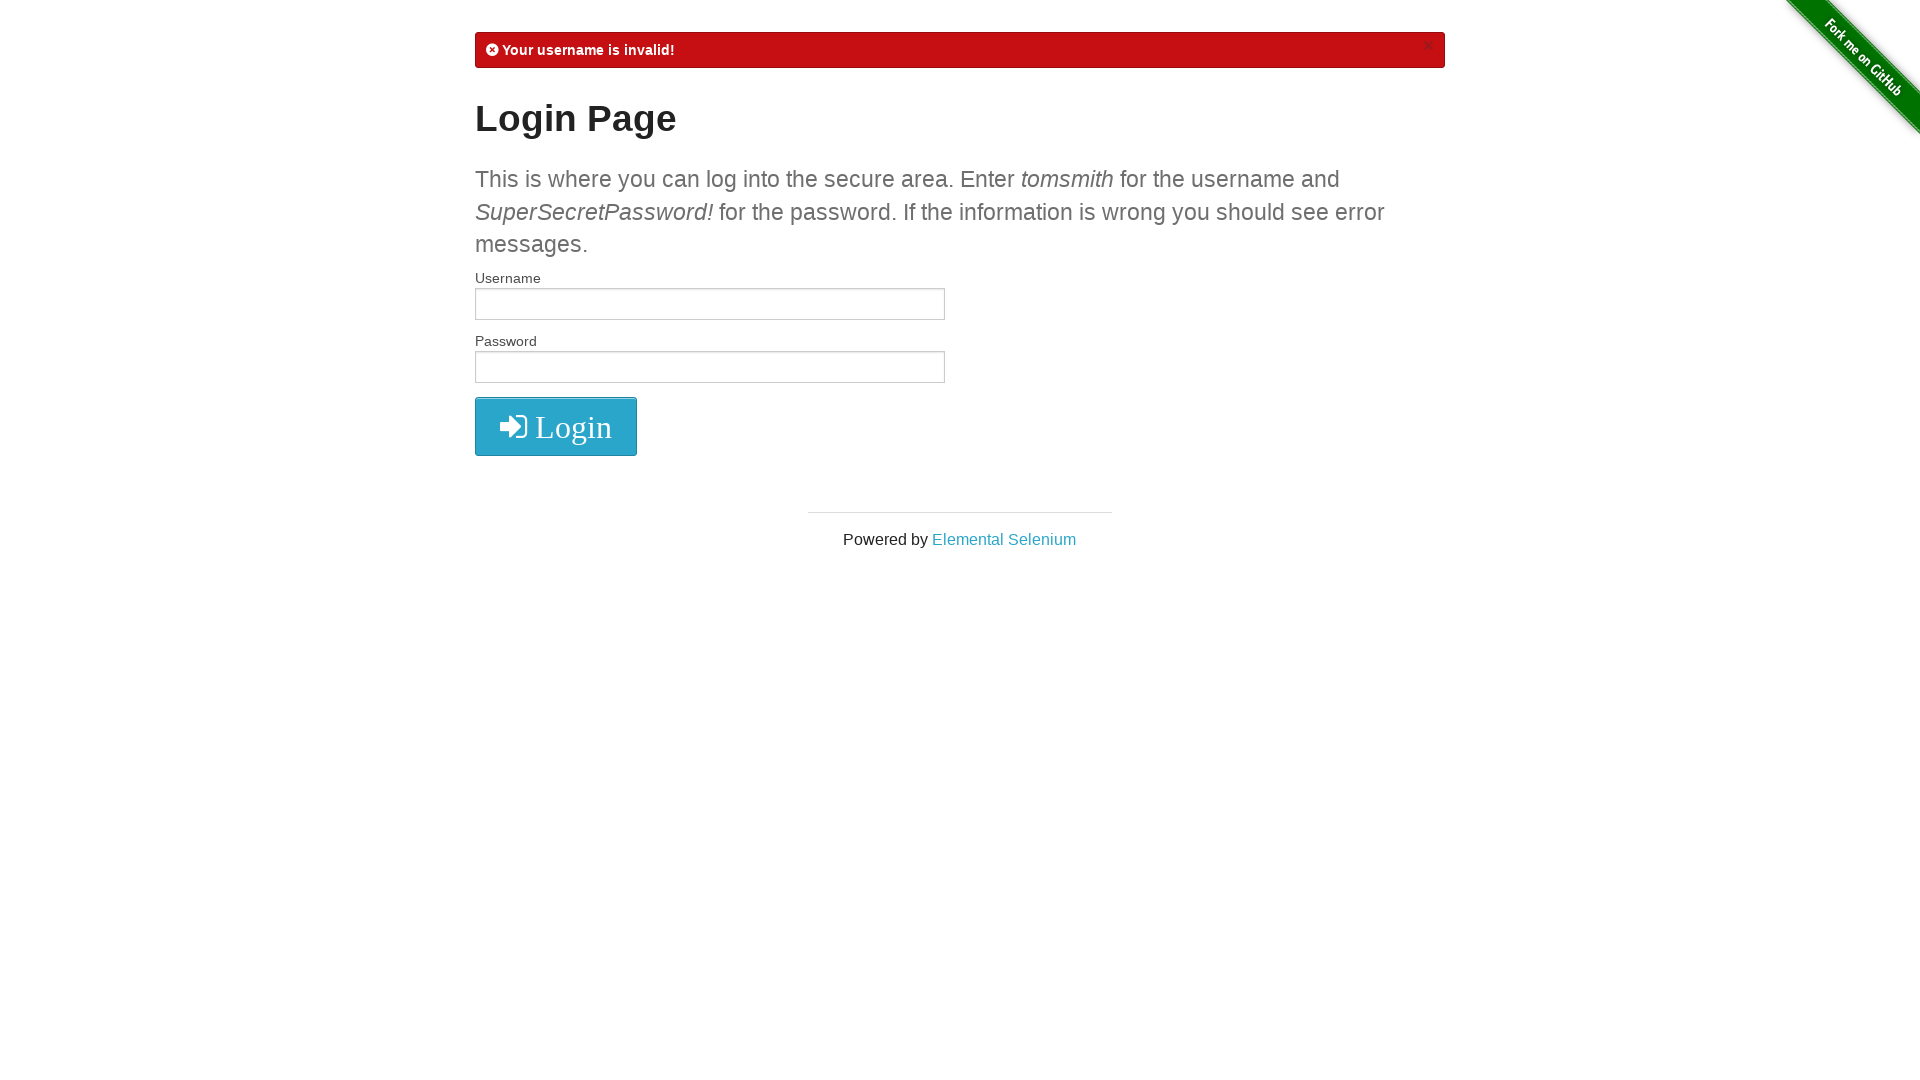